Tests the search functionality on Open Trivia Database by clicking browse, entering a search query for "Science: Computers", and verifying the search results or error message

Starting URL: https://opentdb.com

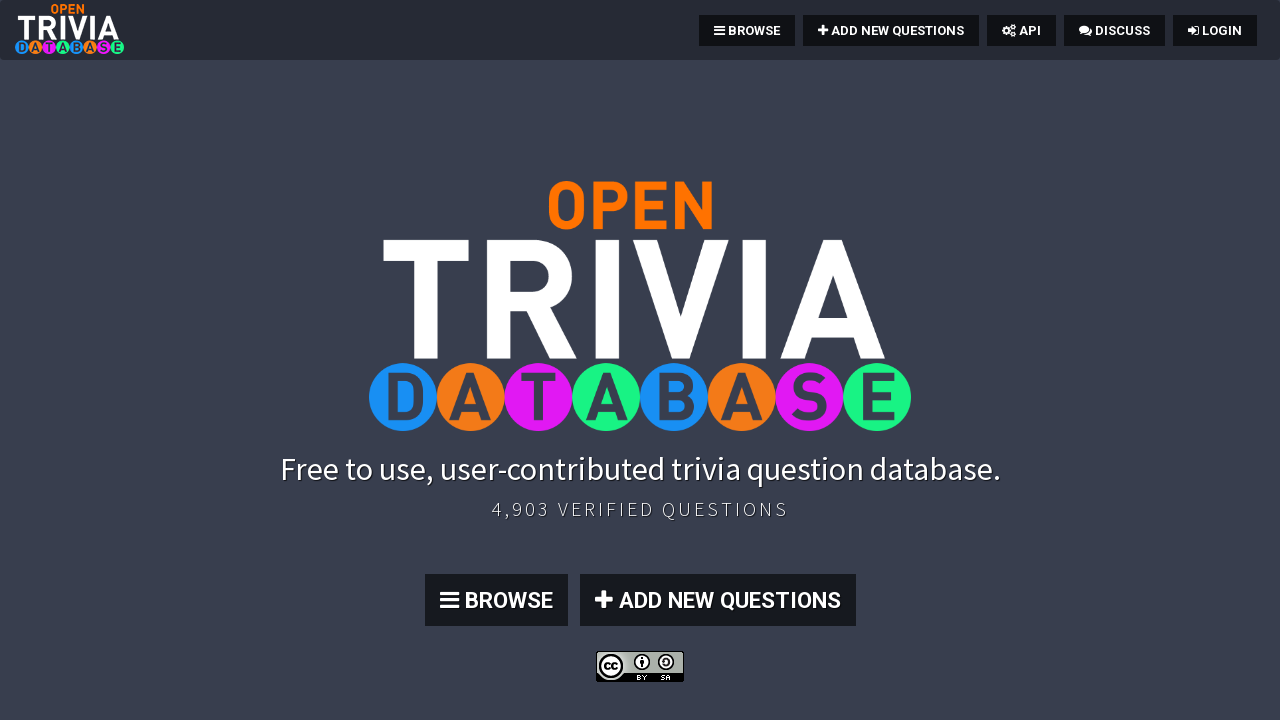

Clicked browse/menu button at (720, 30) on .fa-bars
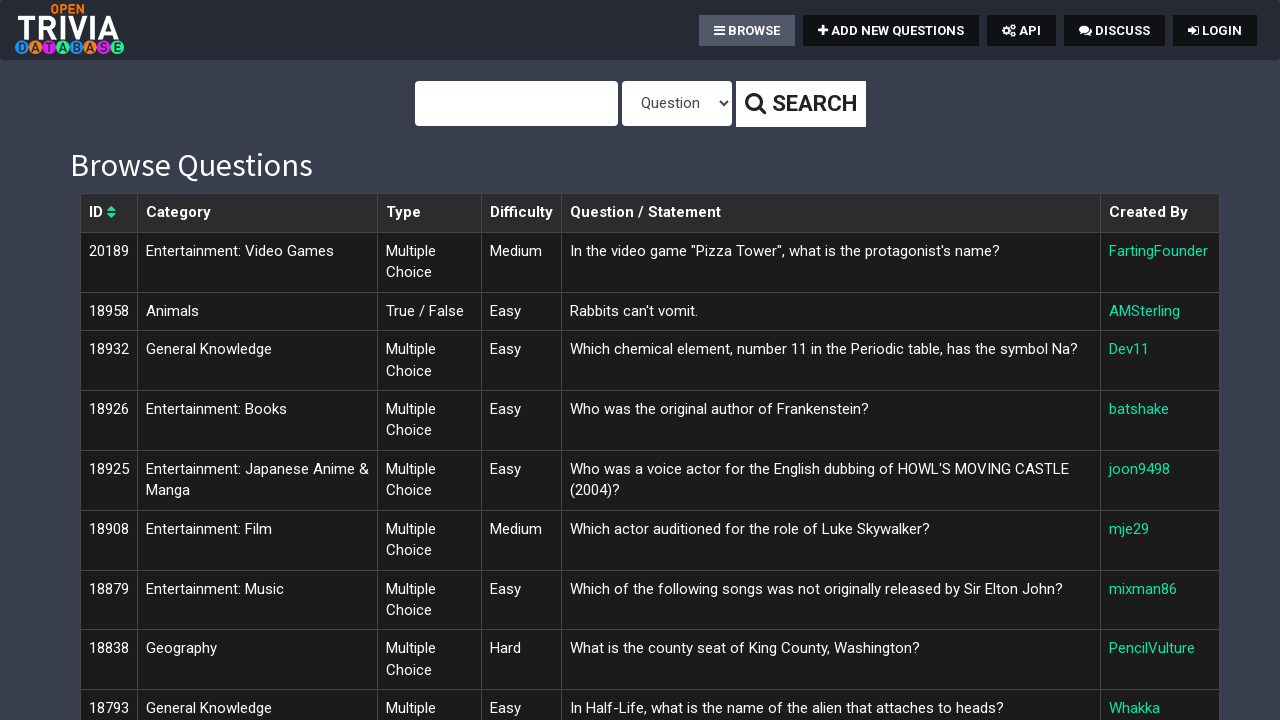

Entered search query 'Science: Computers' in search field on #query
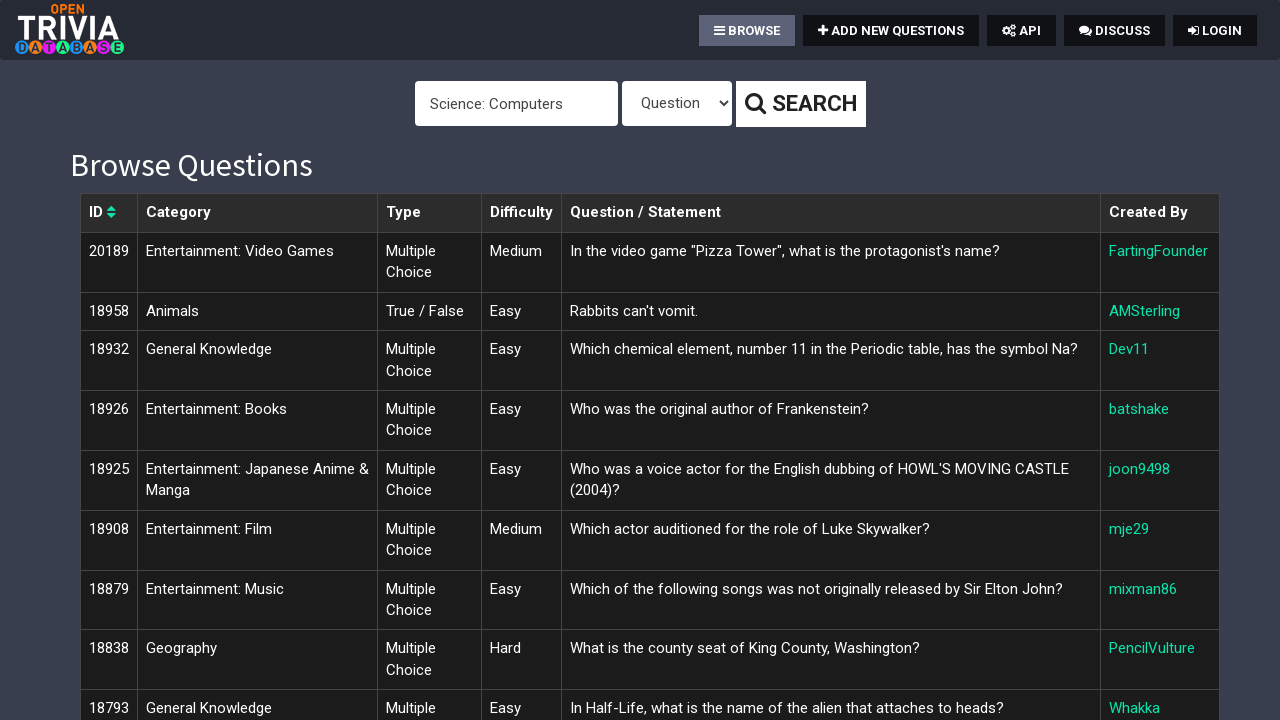

Clicked search button to perform search at (800, 104) on .btn-default
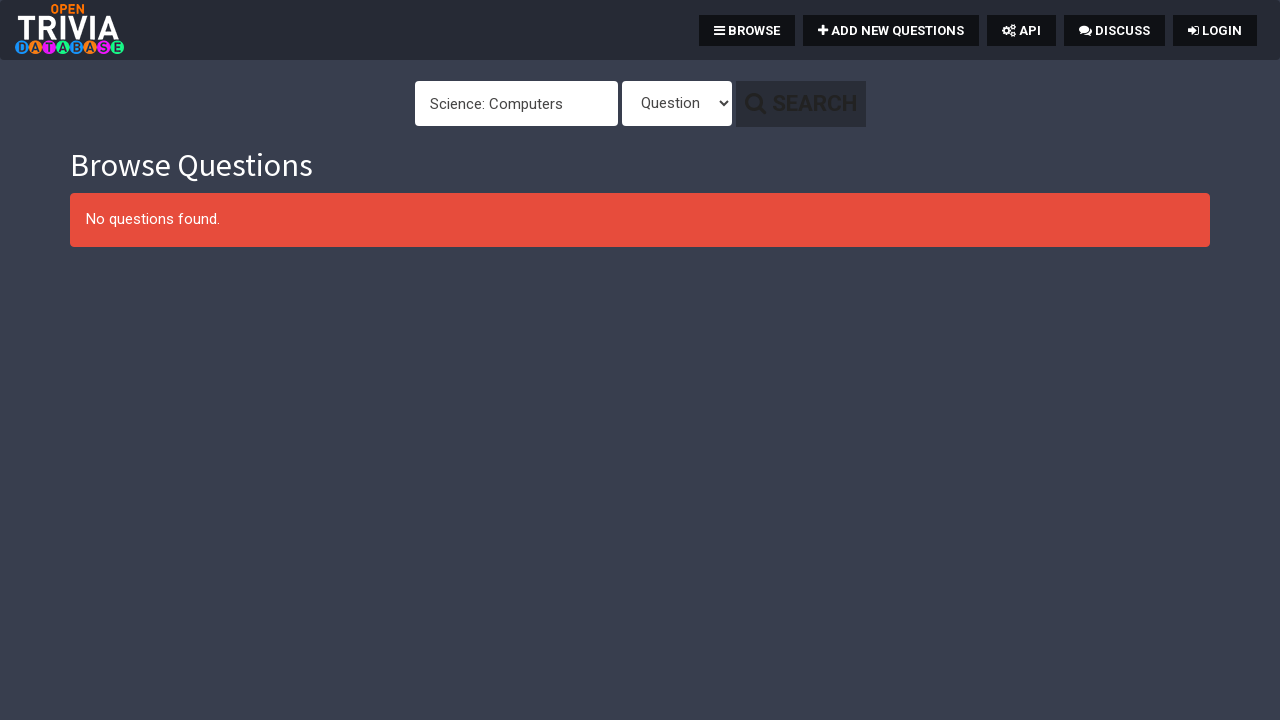

Search results or error message appeared
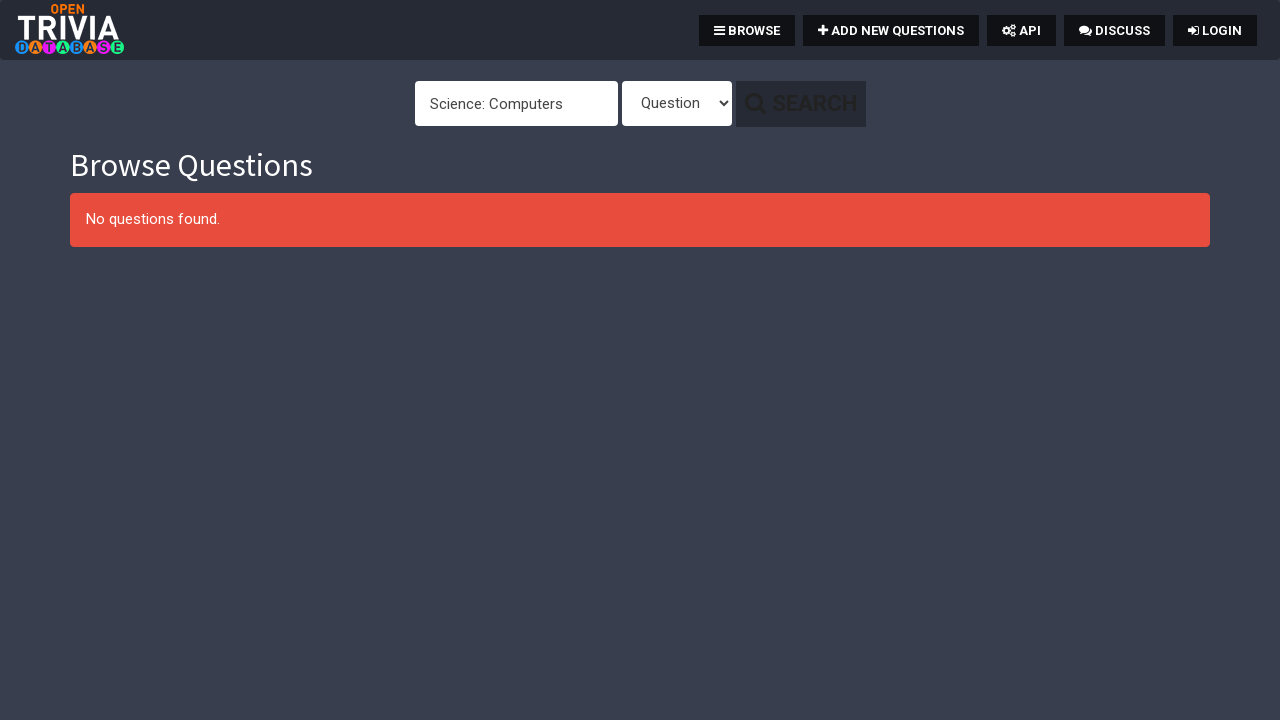

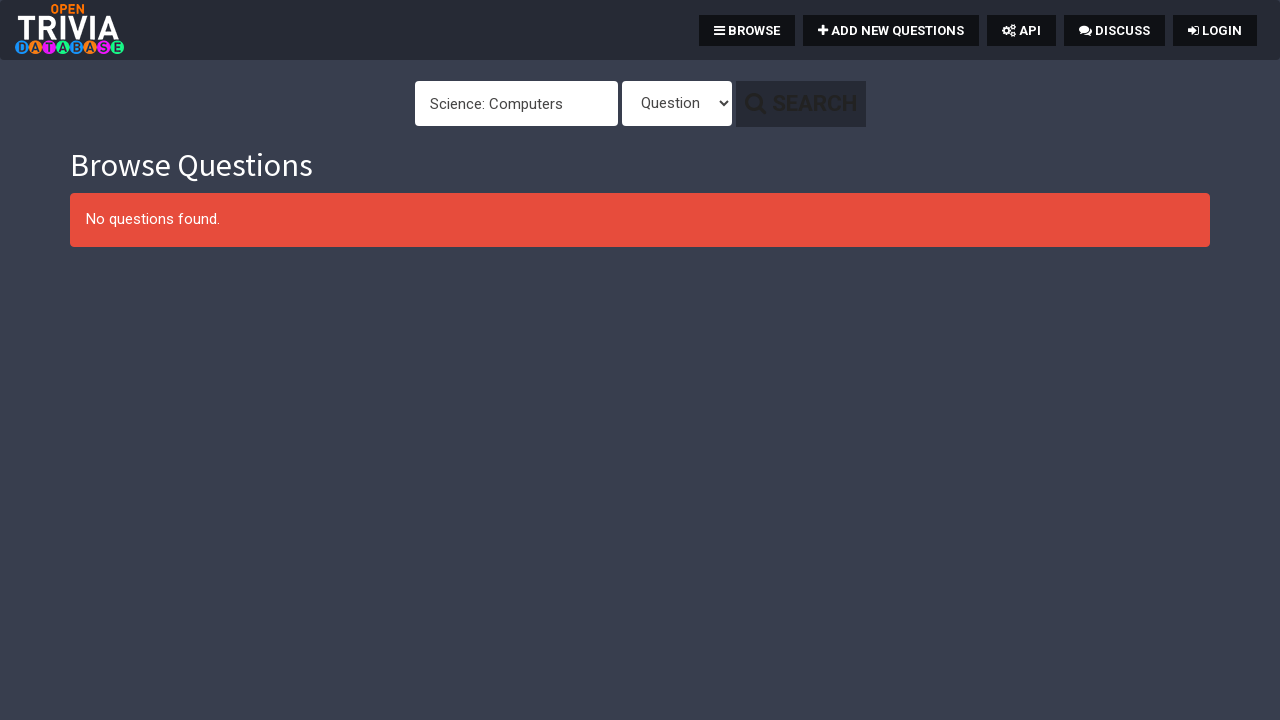